Validates the Round-trip and One-way radio buttons functionality, verifying Round-trip is selected by default and clicking One-way changes the selection

Starting URL: https://www.united.com/en/us

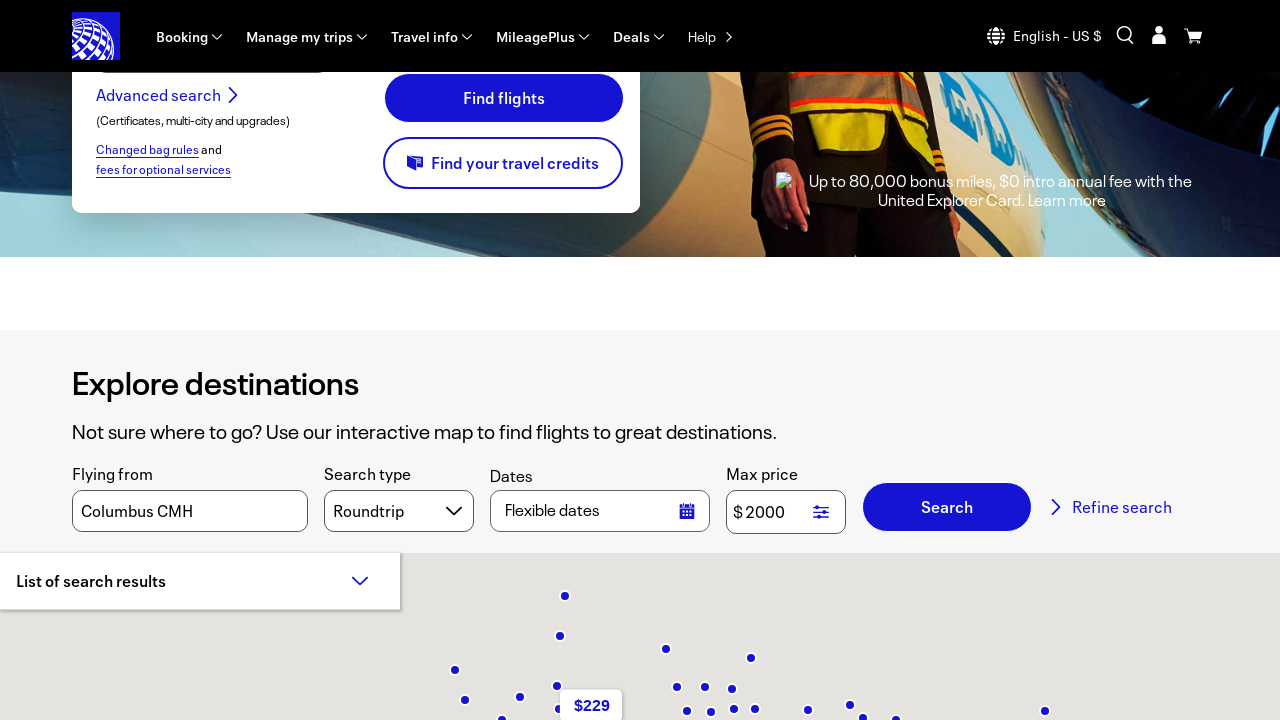

Waited for Roundtrip radio button to load
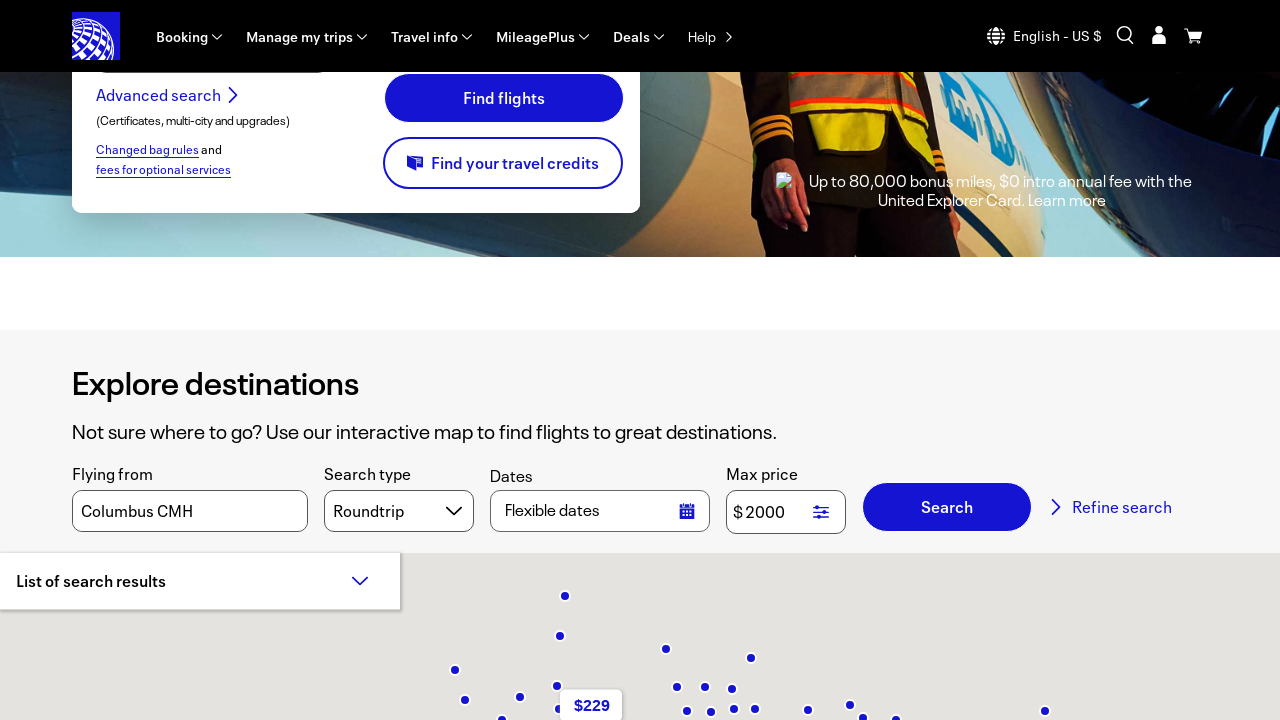

Waited for One-way radio button to load
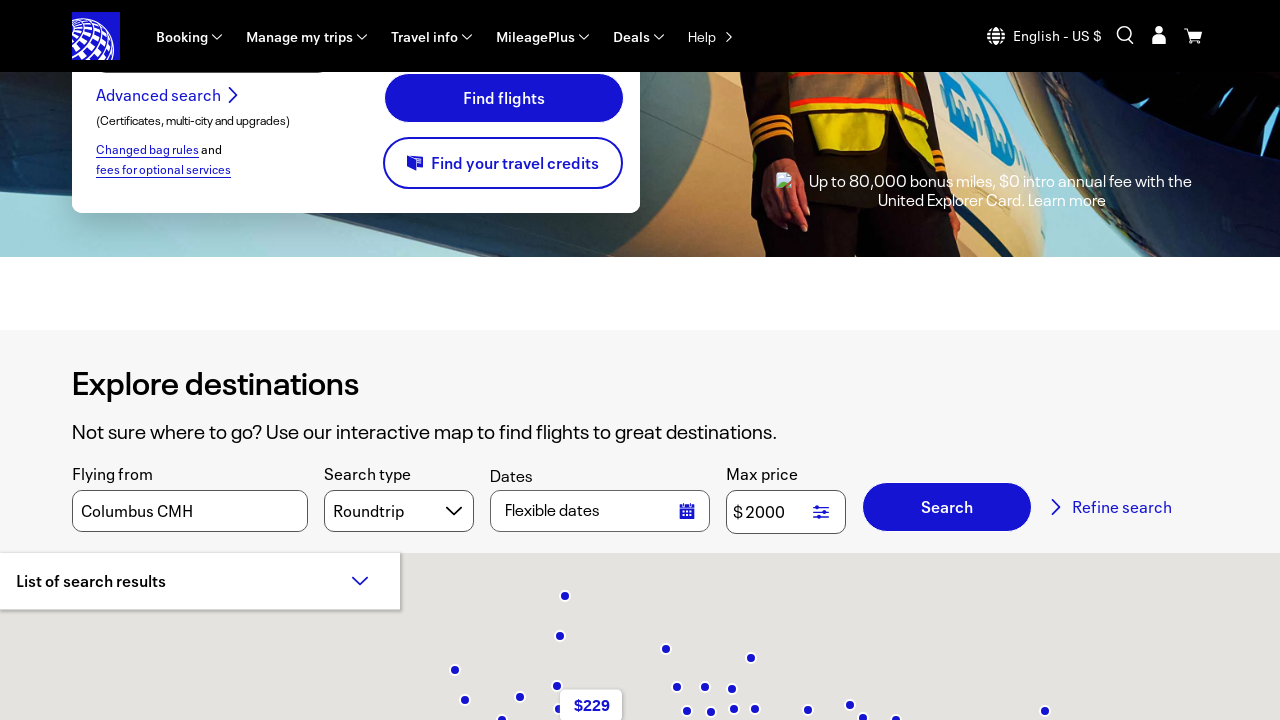

Clicked One-way radio button to change trip type selection at (267, 251) on text=One-way
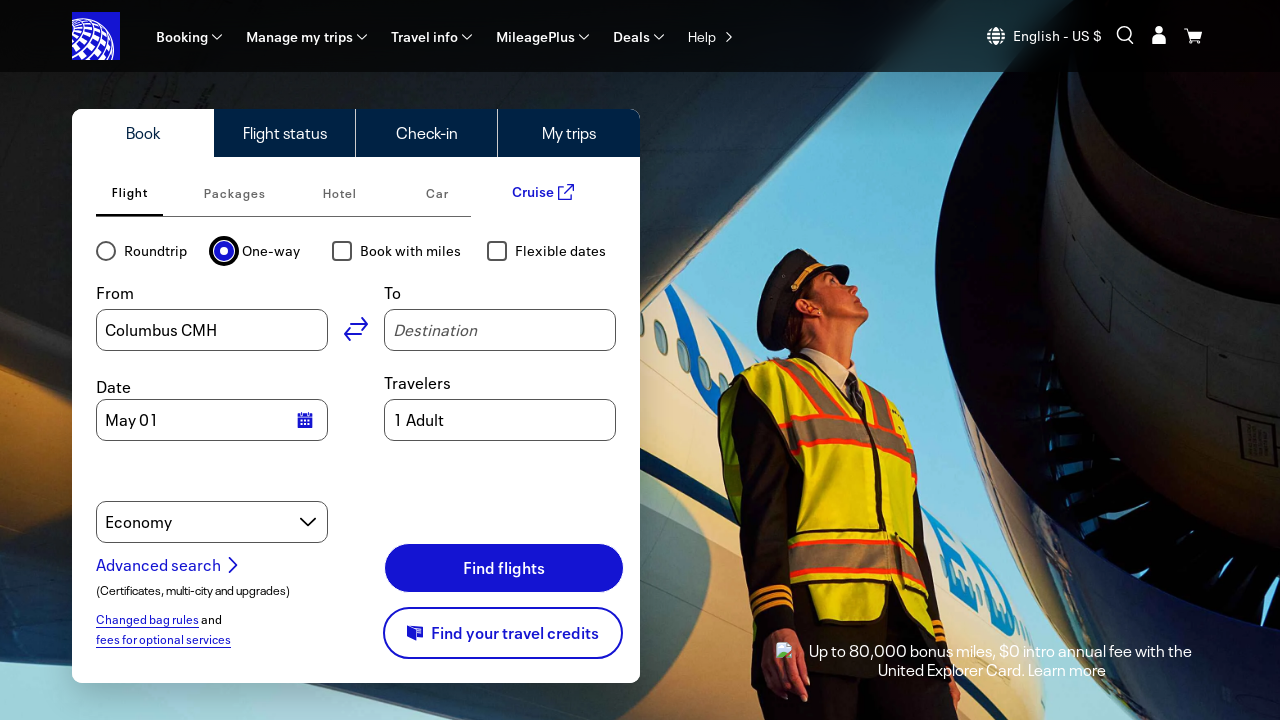

Waited 500ms for One-way selection to be applied
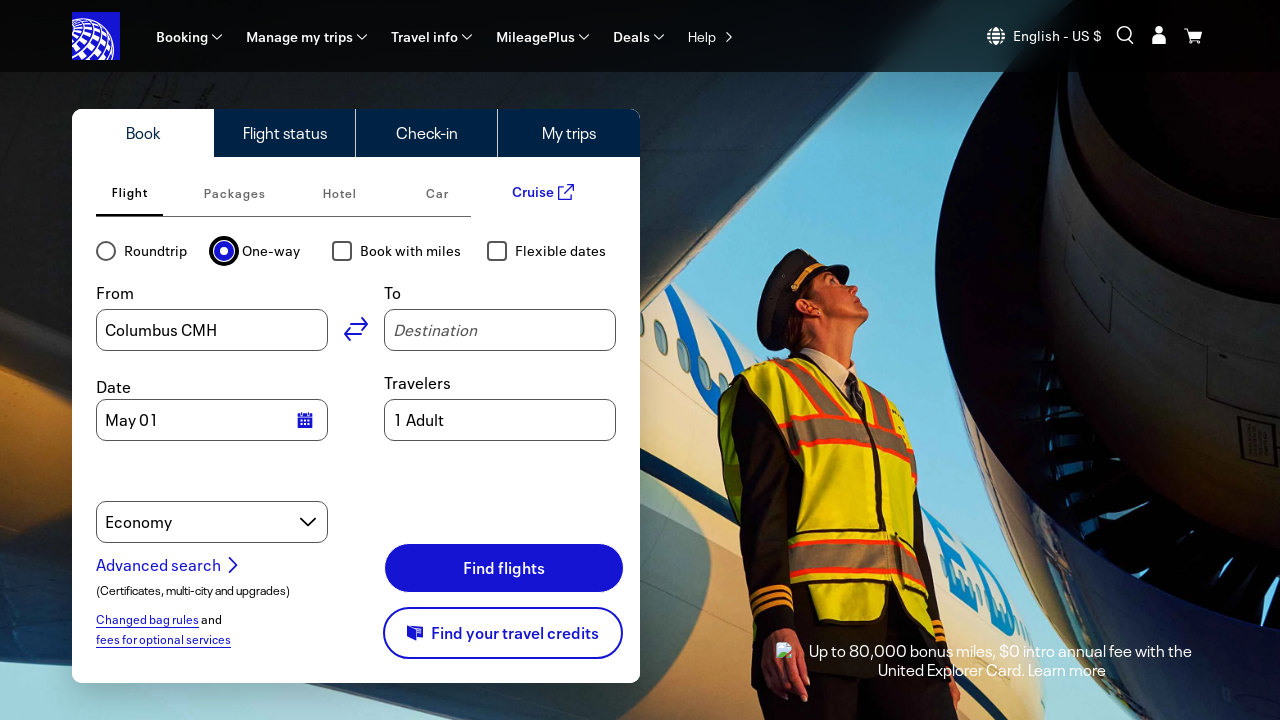

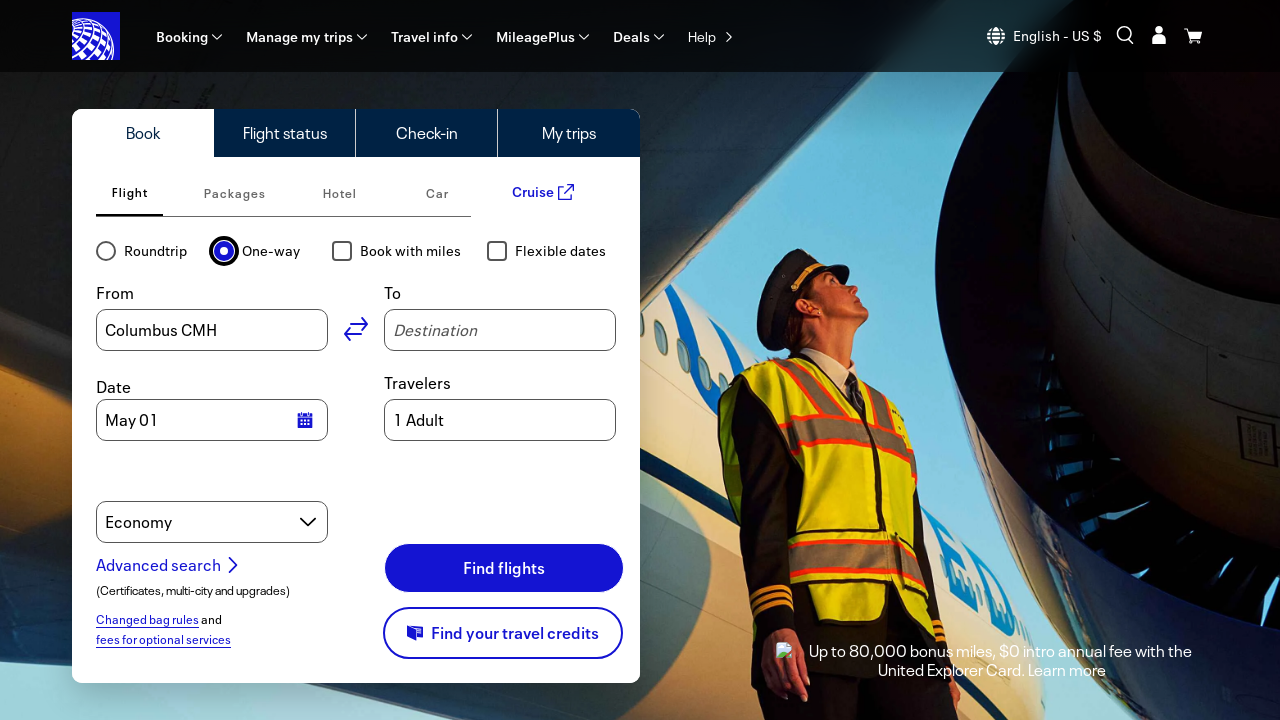